Navigates to a Russian DIY store website and clicks on a specific section in the main navigation menu

Starting URL: https://stroyparkdiy.ru/

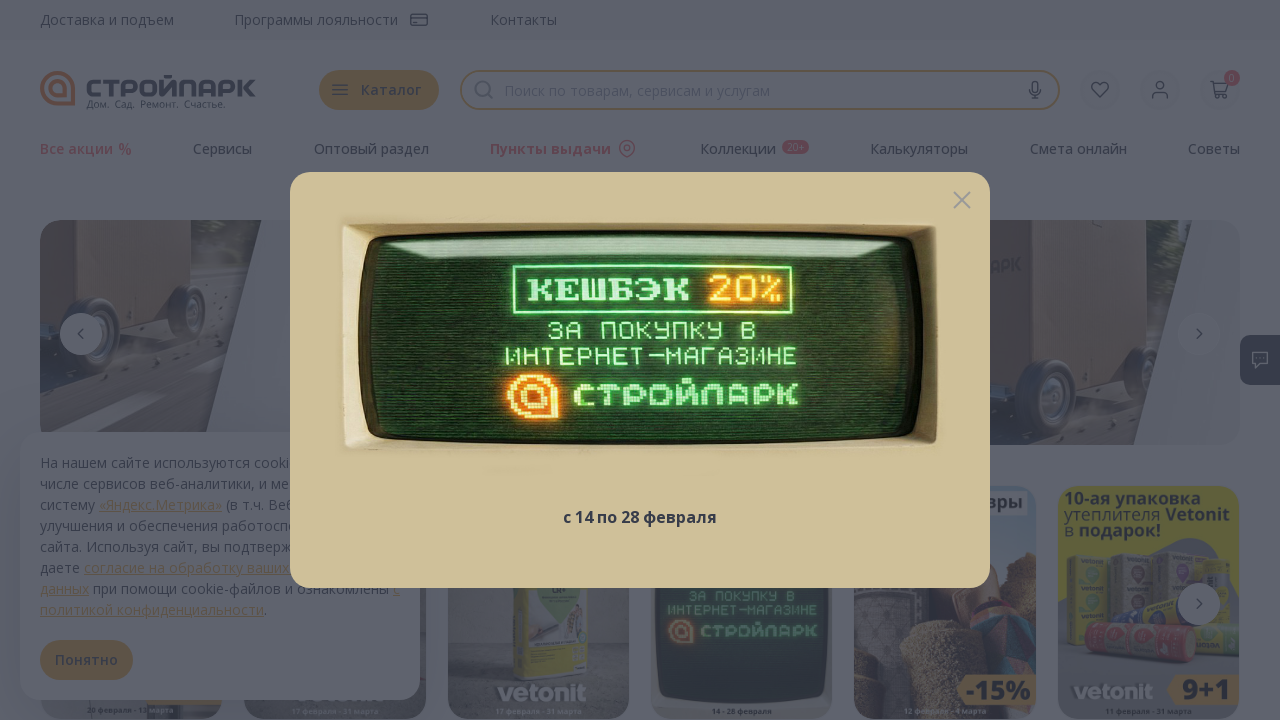

Navigated to Stroypark DIY store website
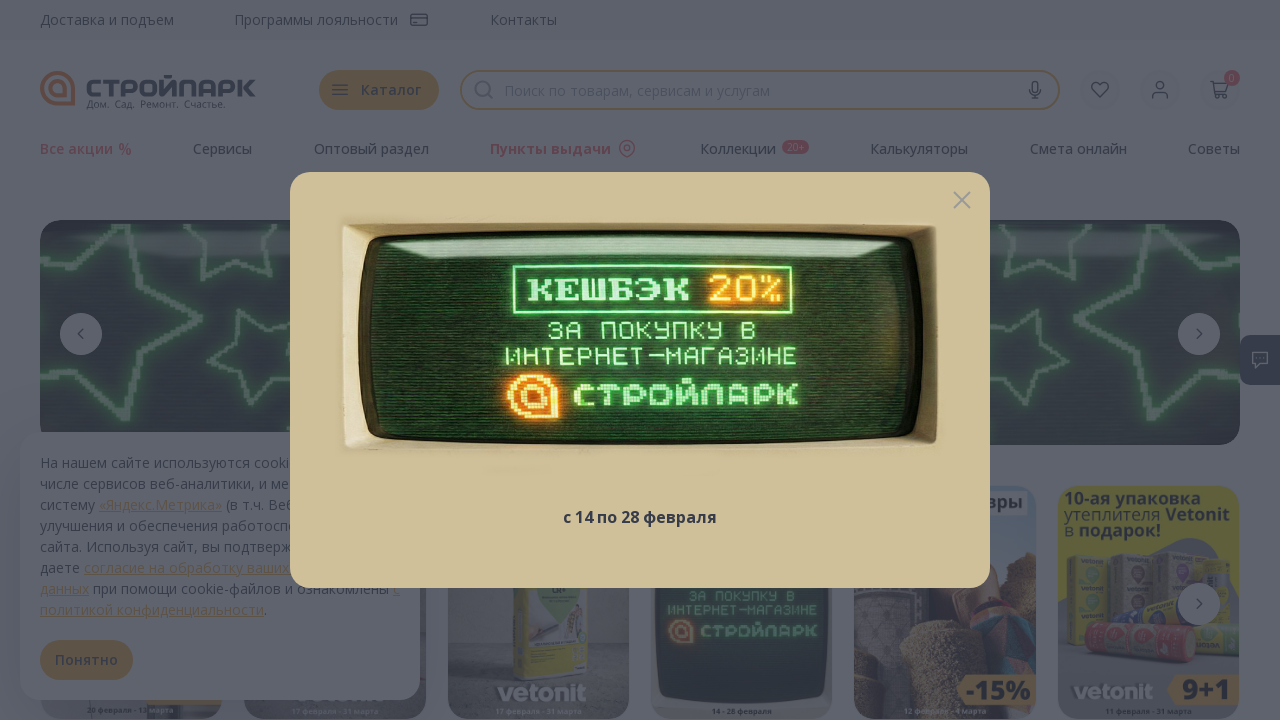

Located all navigation menu items in main navigation
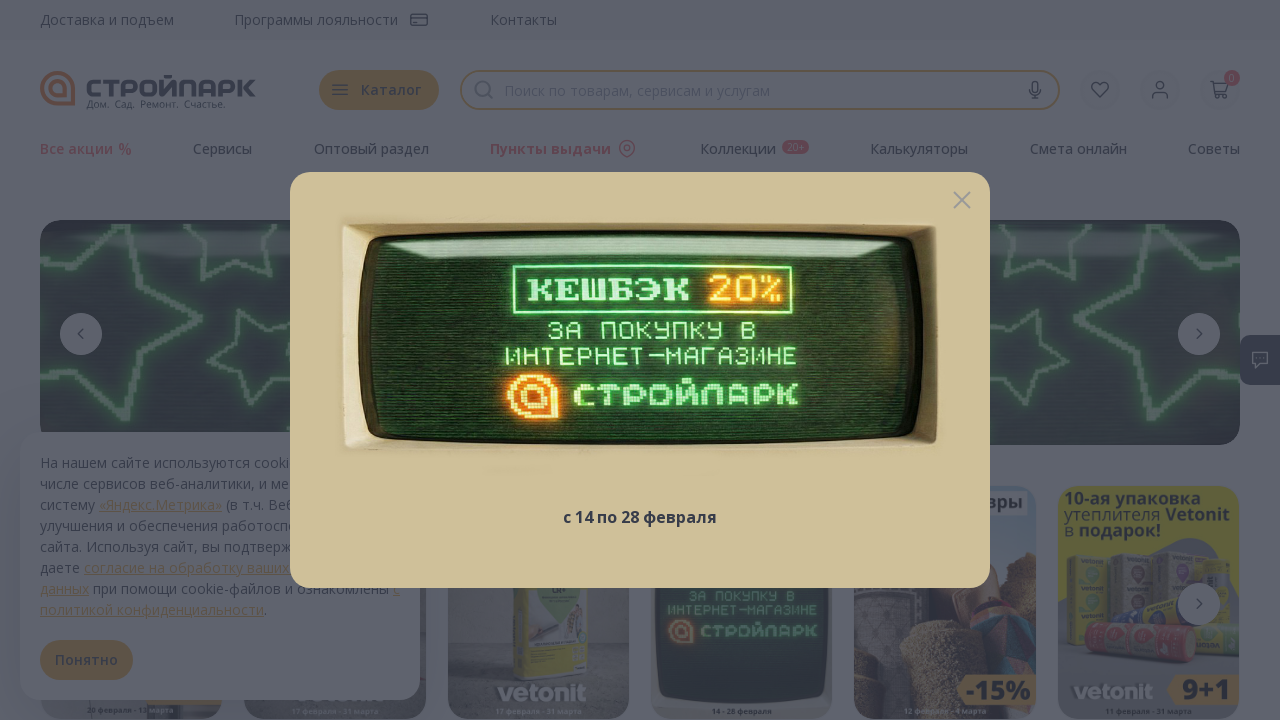

Navigation completed and page fully loaded
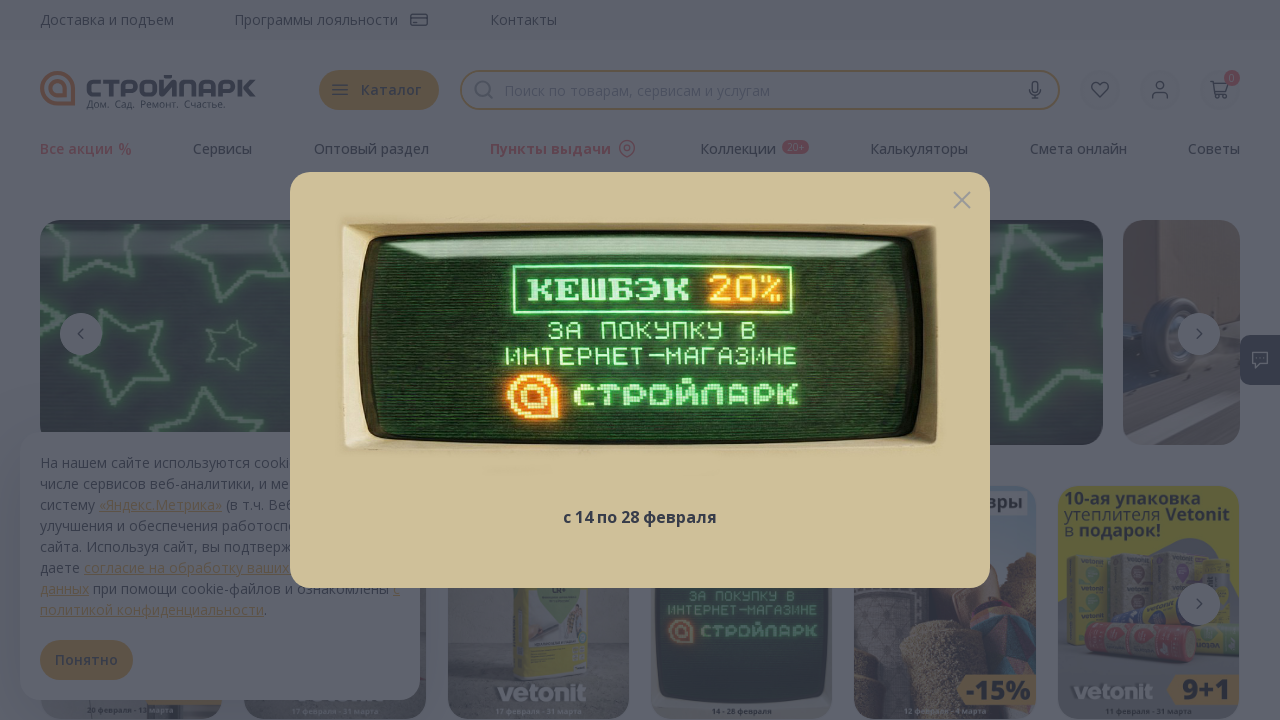

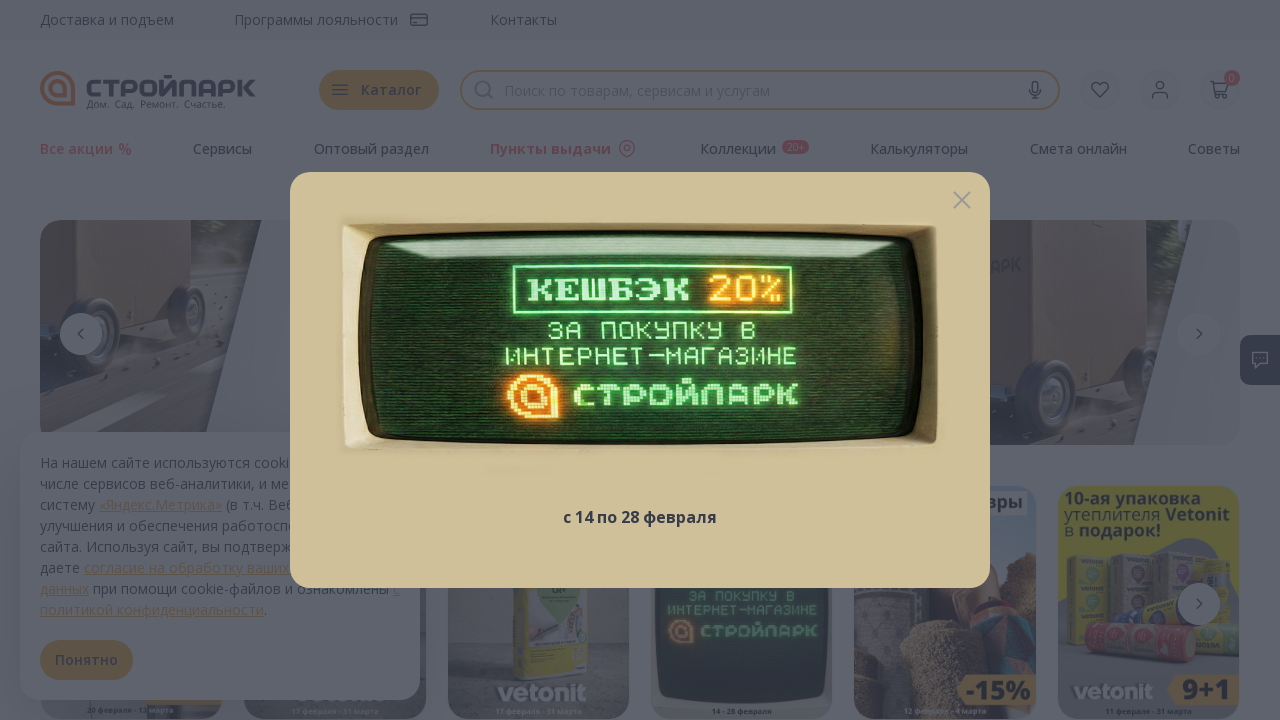